Navigates to a QA practice page and selects a specific checkbox (option3) from a group of checkboxes by iterating through them and matching the value attribute.

Starting URL: http://www.qaclickacademy.com/practice.php

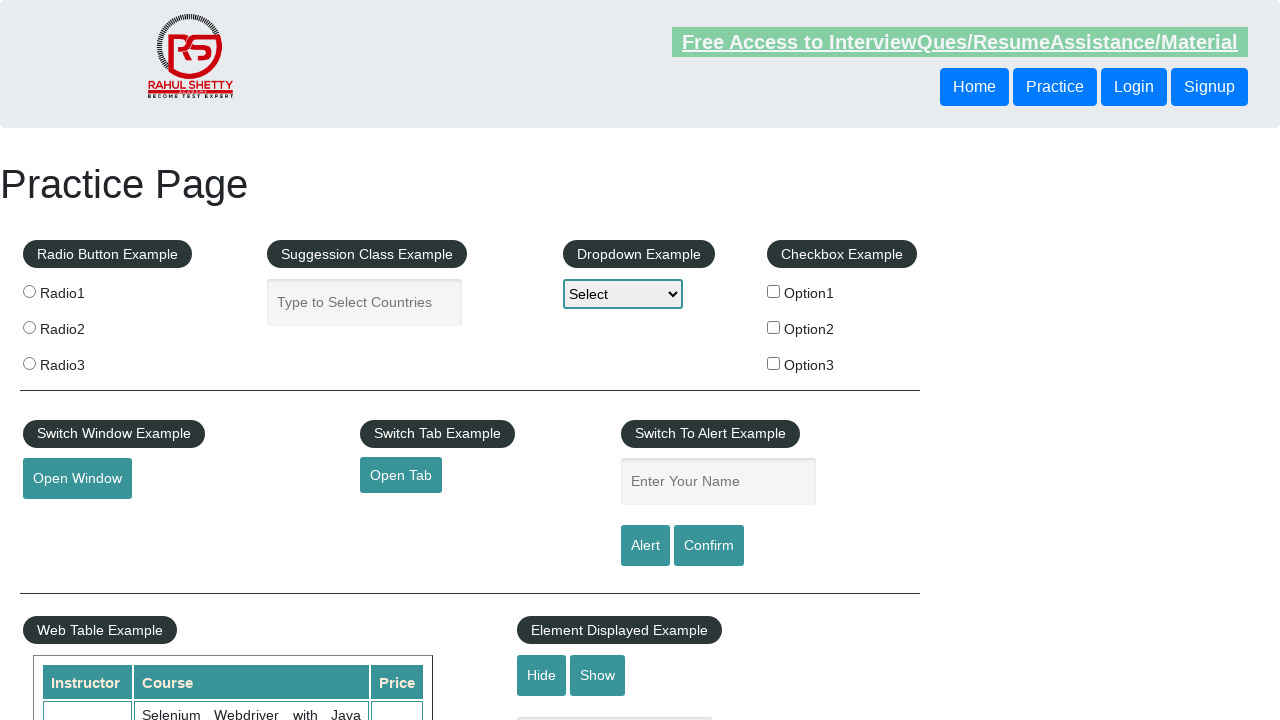

Navigated to QA practice page
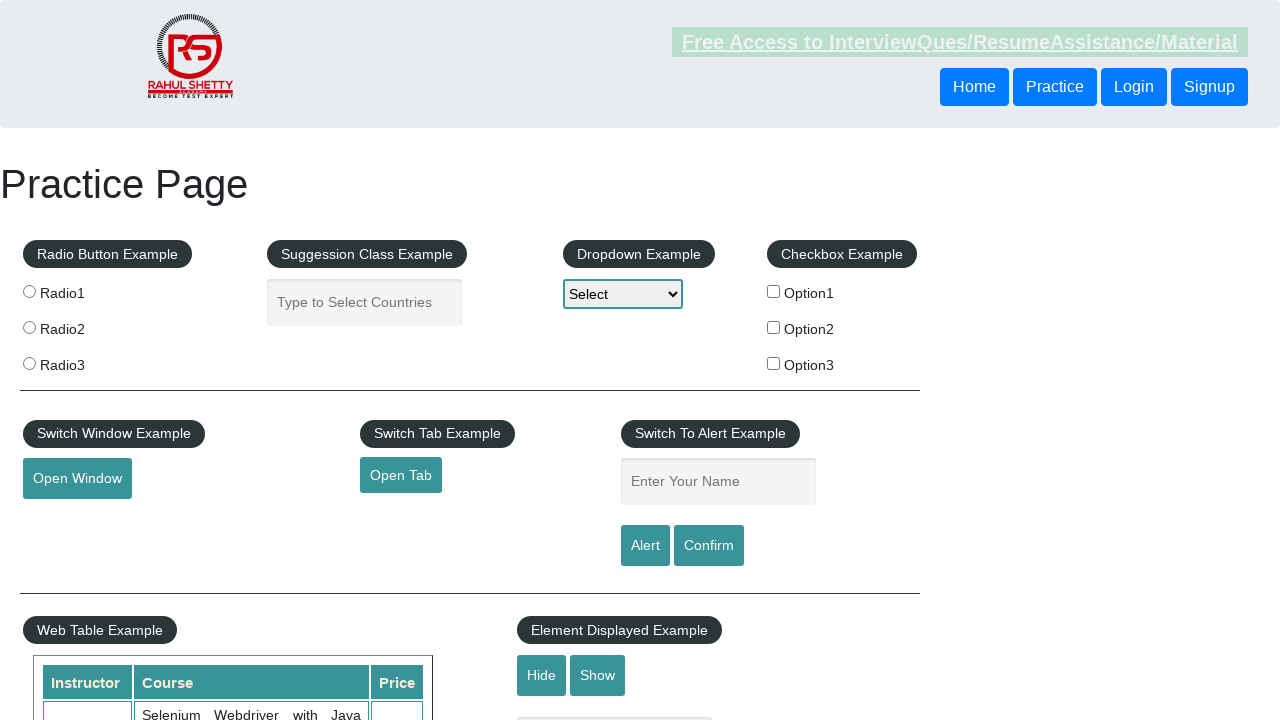

Located all checkboxes in checkbox-example section
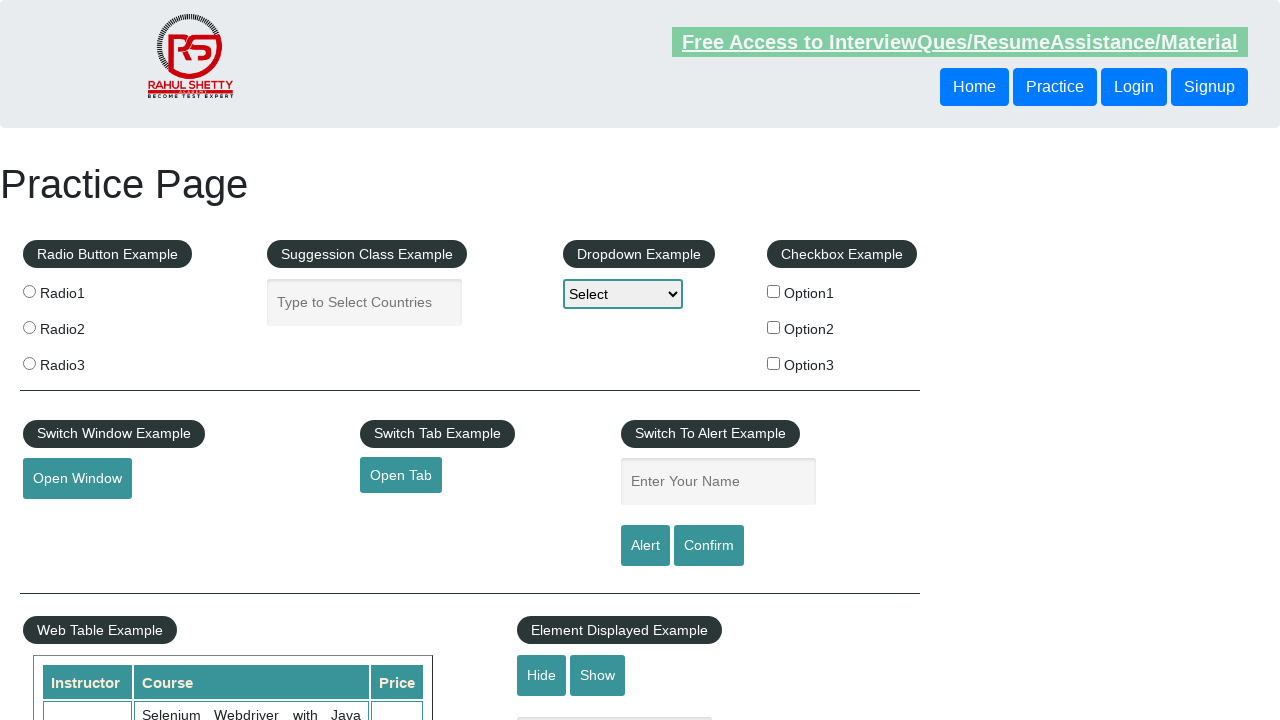

Found 3 checkboxes
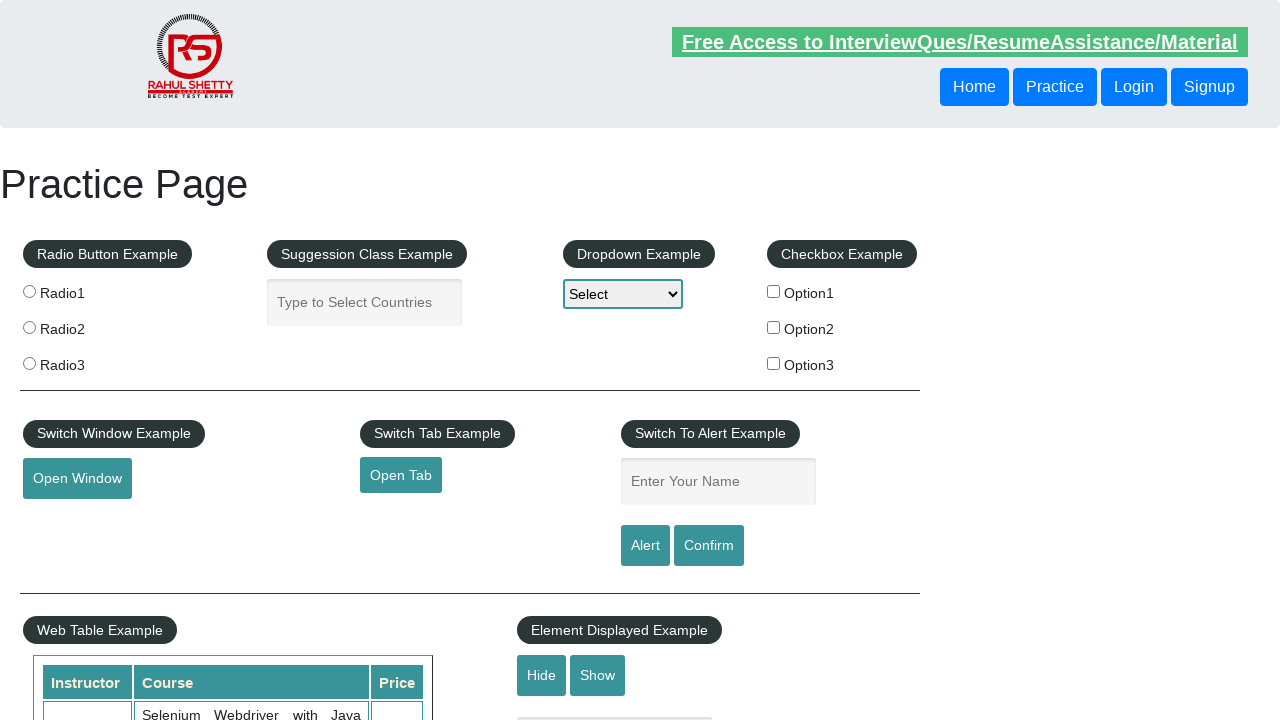

Retrieved value attribute from checkbox 0: option1
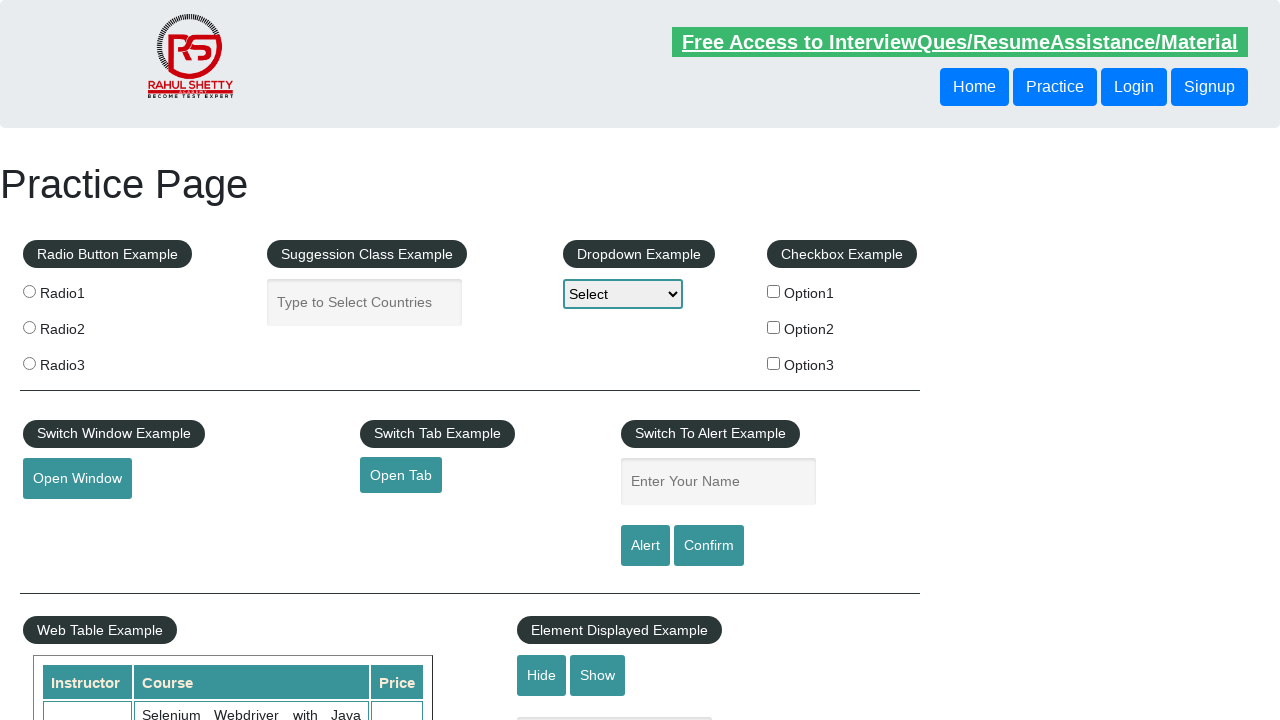

Retrieved value attribute from checkbox 1: option2
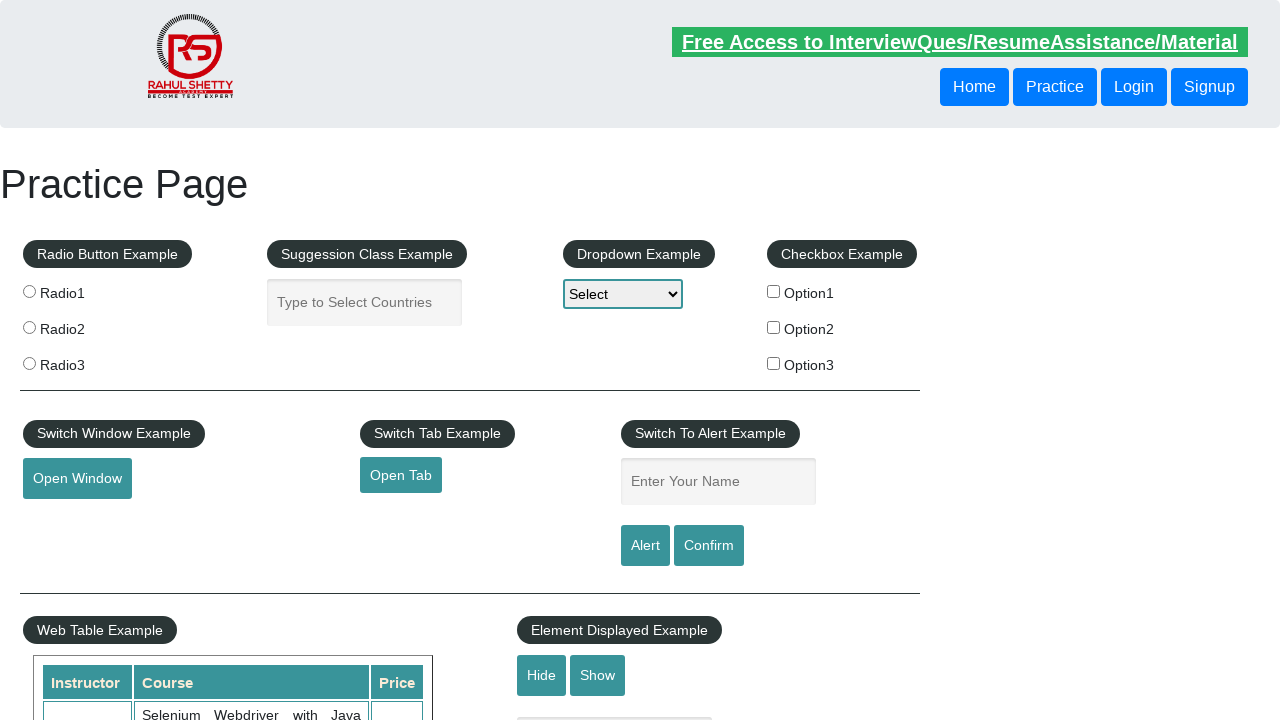

Retrieved value attribute from checkbox 2: option3
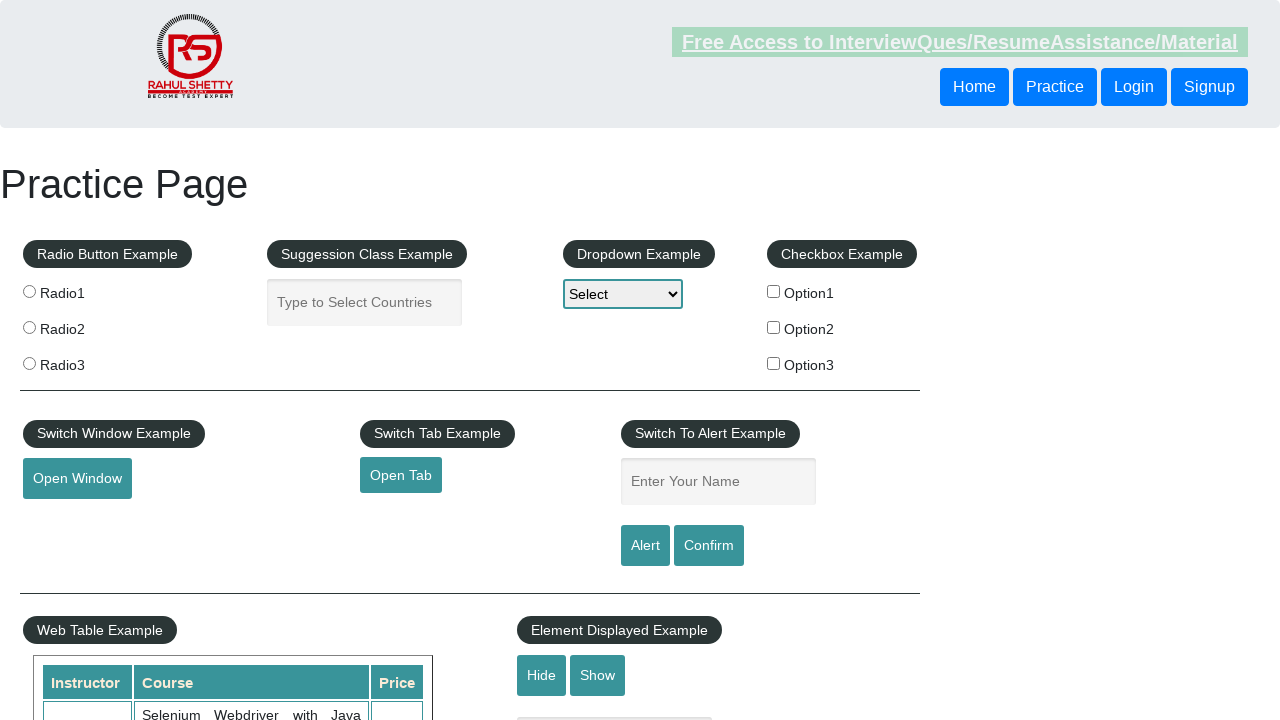

Clicked checkbox with value 'option3' at (774, 363) on xpath=//div[@id='checkbox-example']//input[@type='checkbox'] >> nth=2
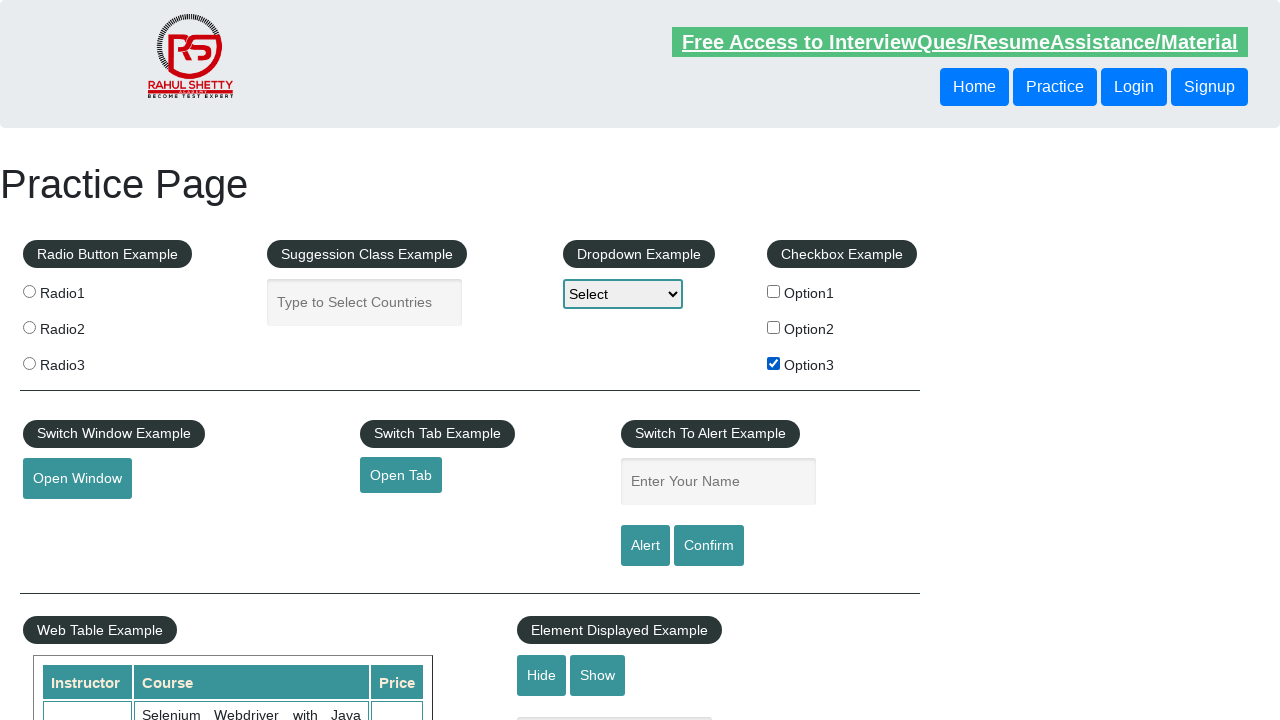

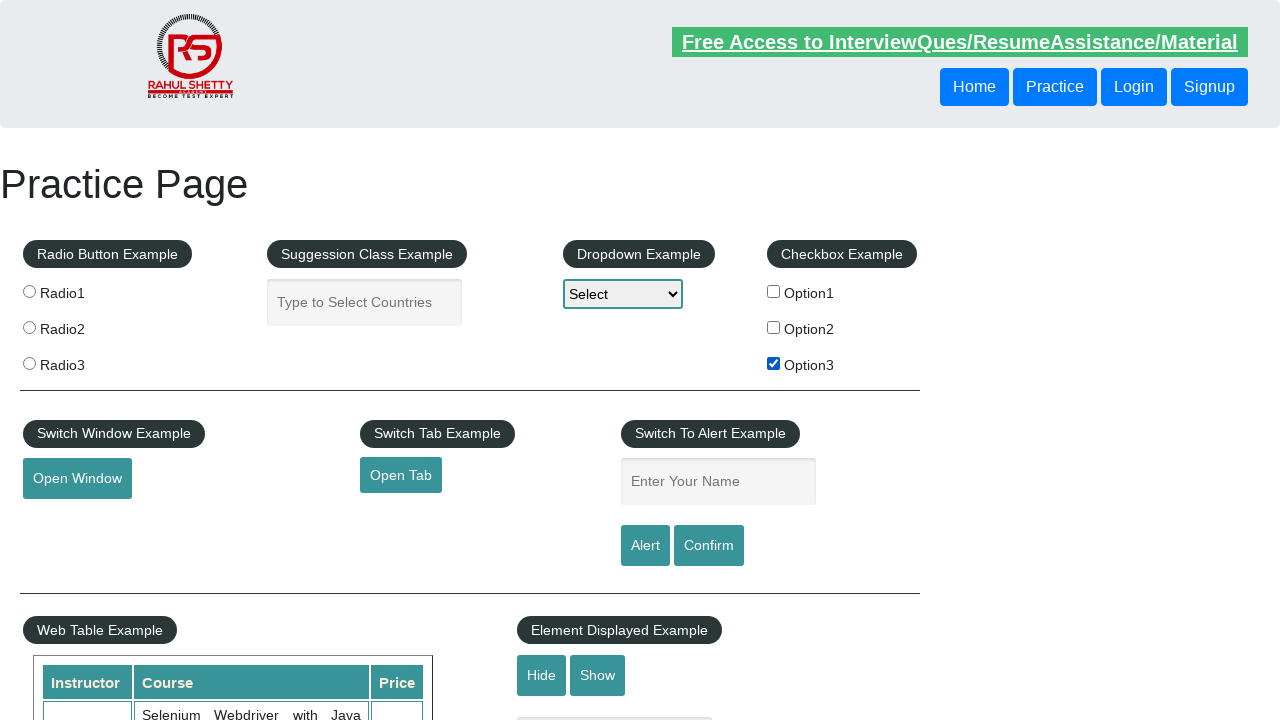